Tests that clicking login without credentials redirects to the login page

Starting URL: https://parabank.parasoft.com/parabank/index.htm

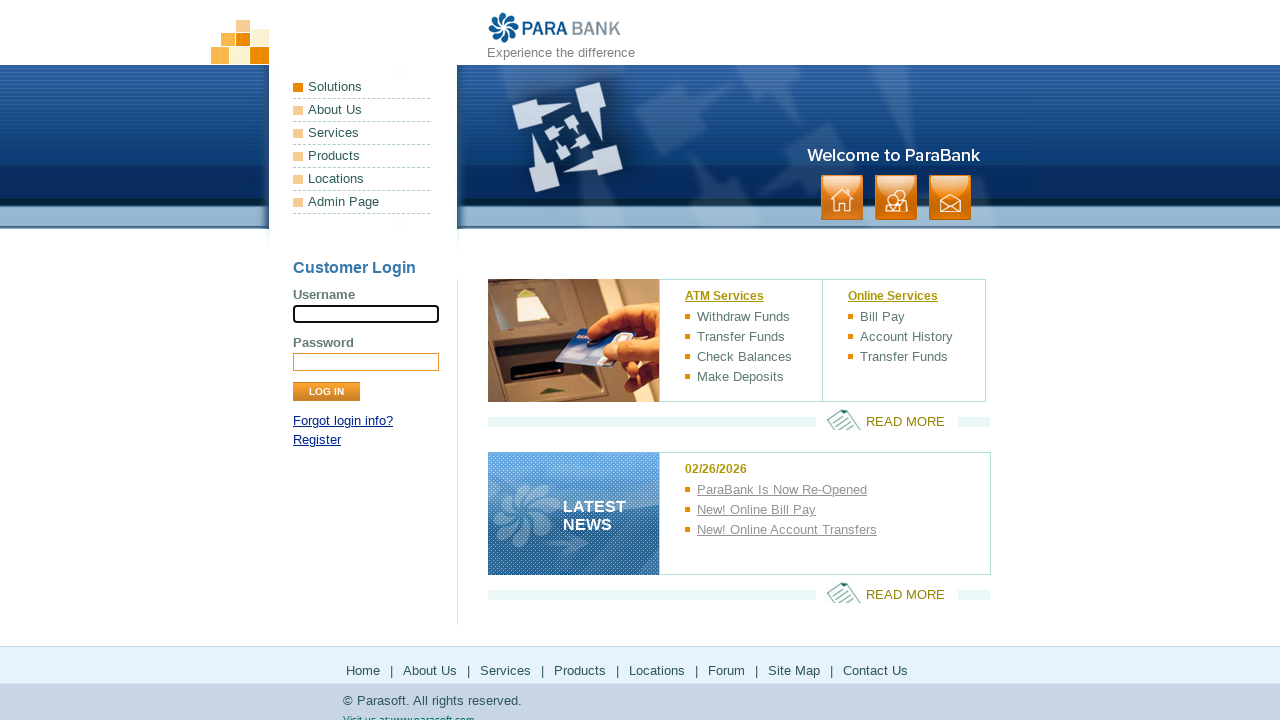

Clicked login button without entering credentials at (326, 392) on input[value='Log In']
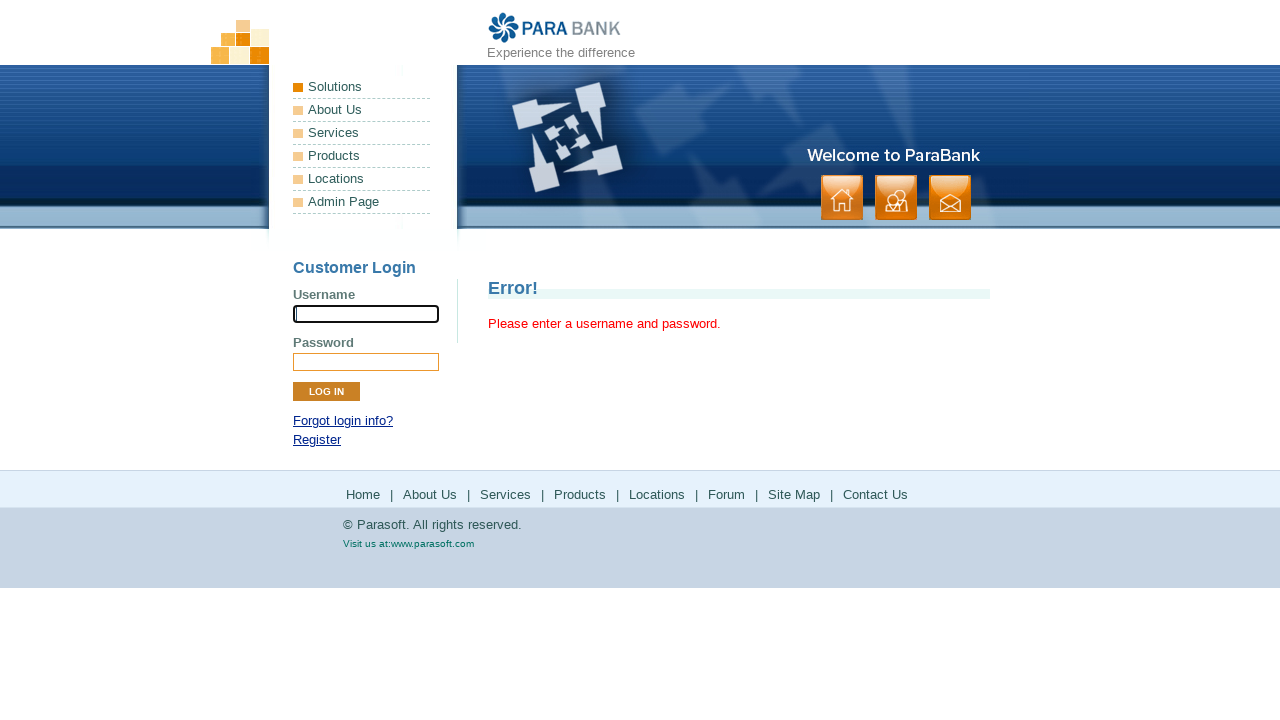

Retrieved current URL after login button click
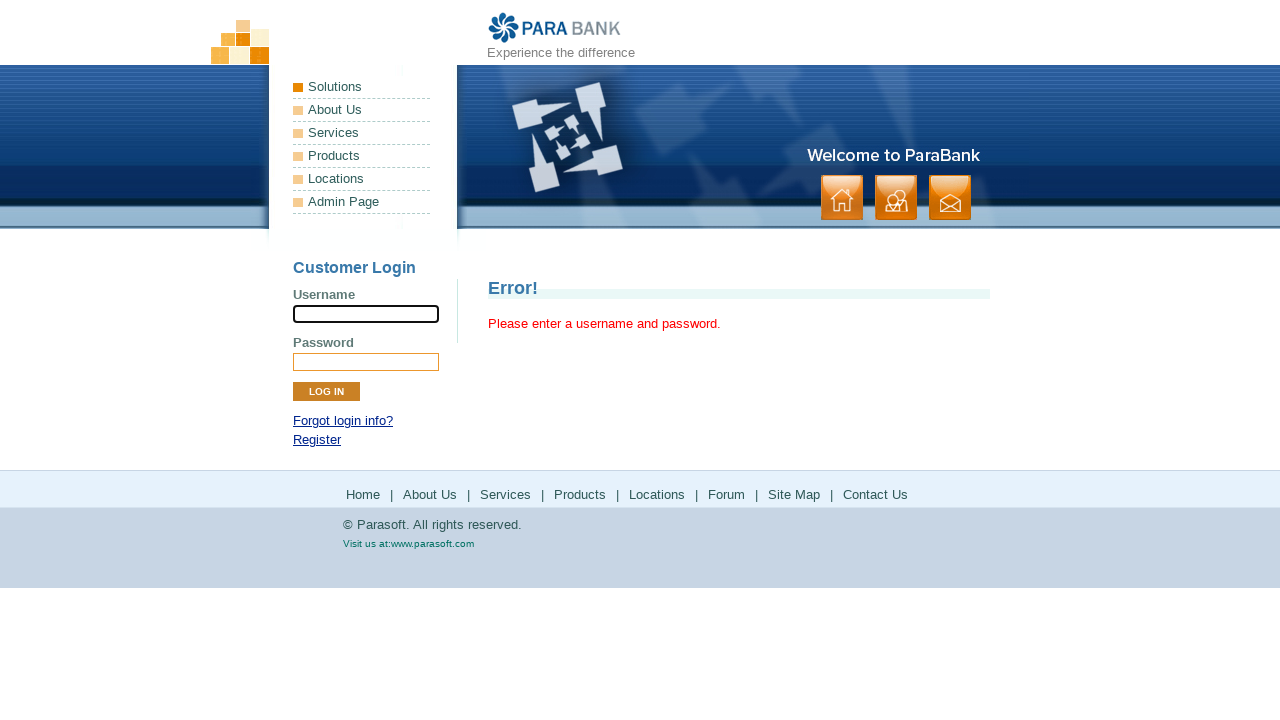

Extracted base URL by removing session ID
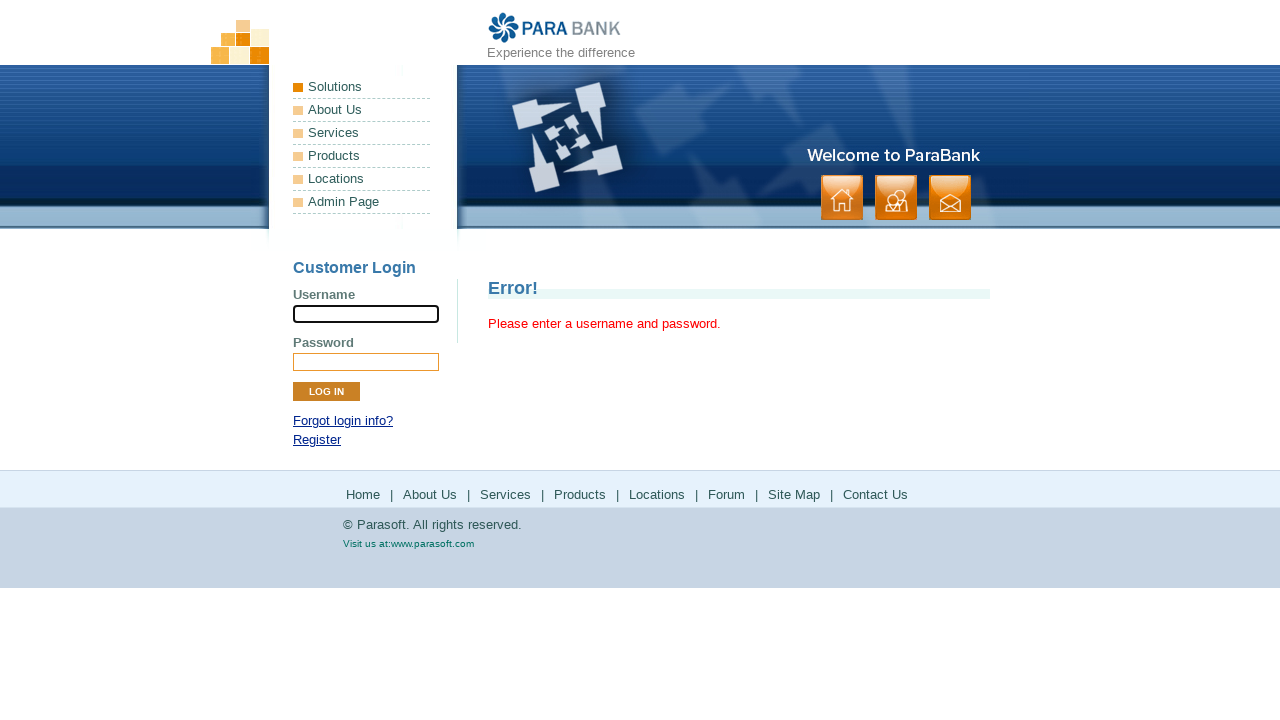

Verified redirect to login page URL
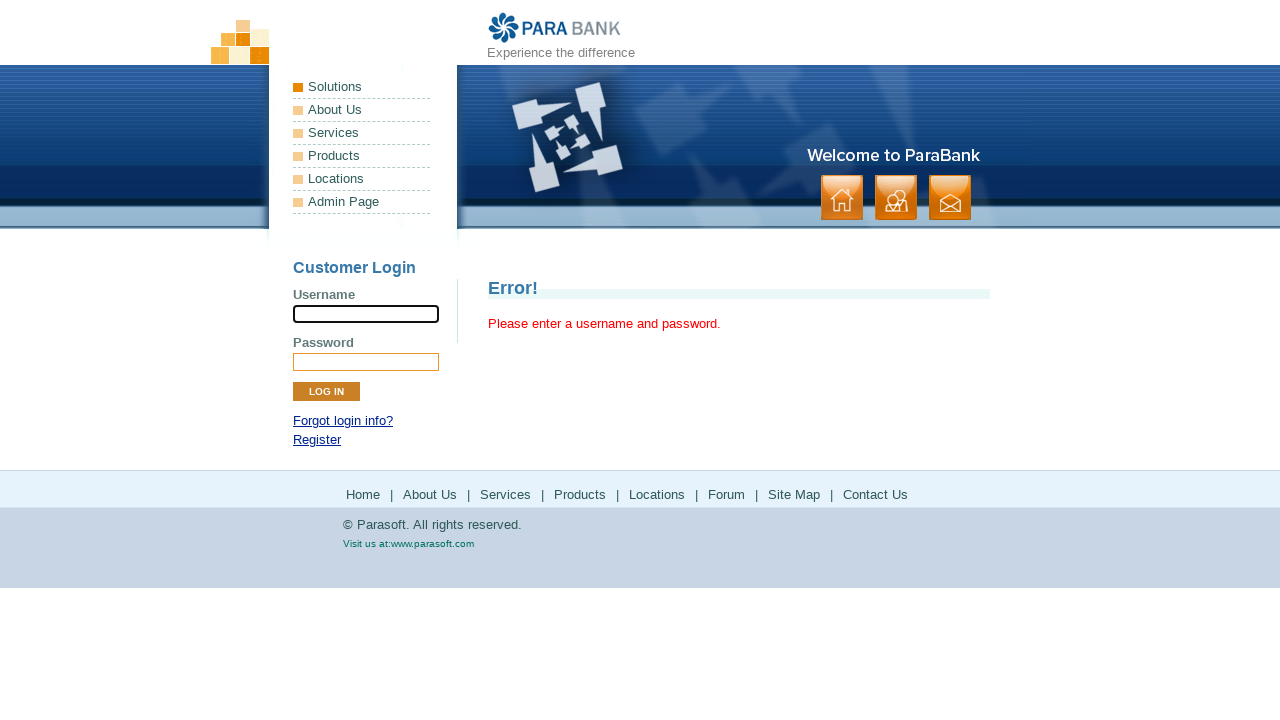

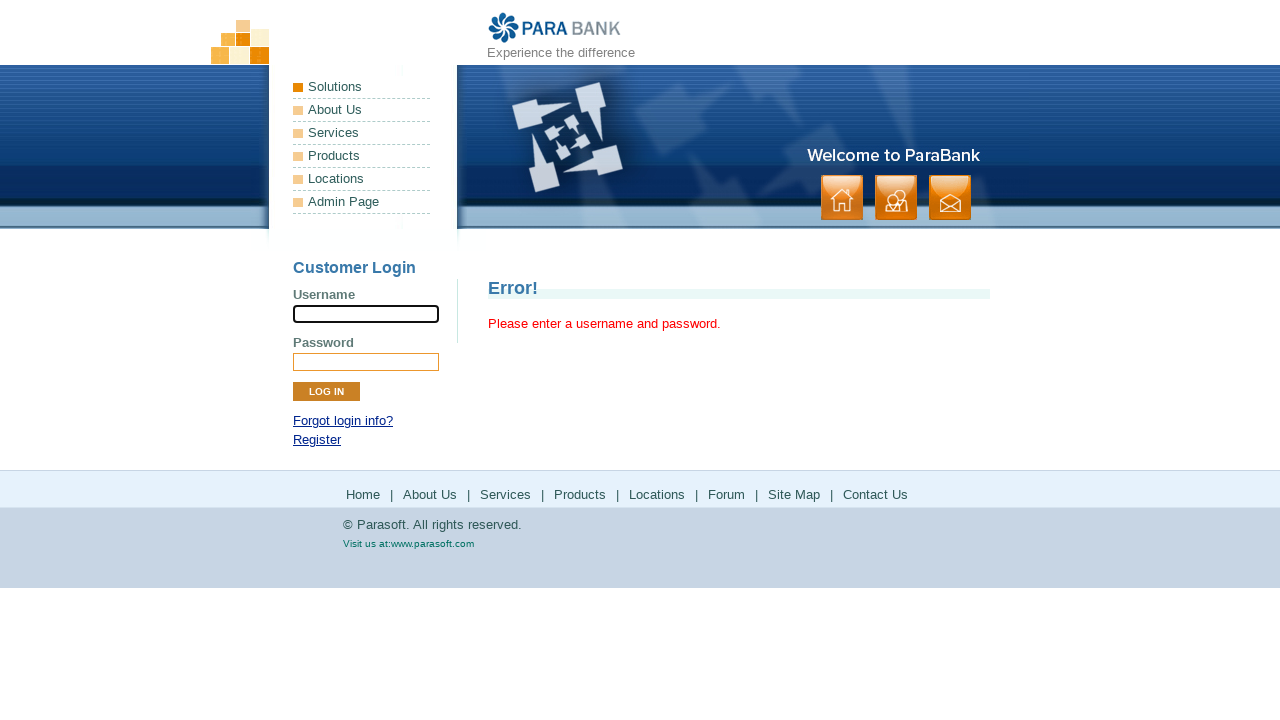